Tests the Load Delay feature by clicking on the Load Delay link and waiting for a button to appear after a delay

Starting URL: http://uitestingplayground.com/

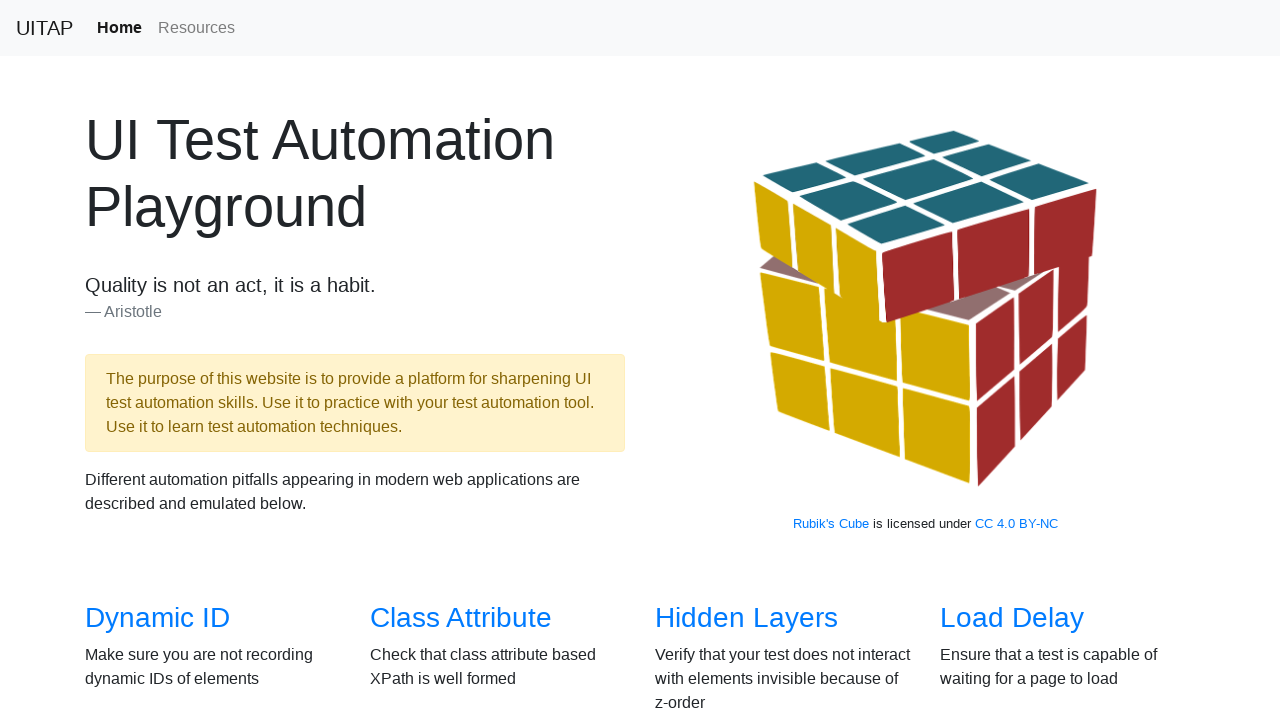

Clicked on the 'Load Delay' link at (1012, 618) on internal:text="Load Delay"i
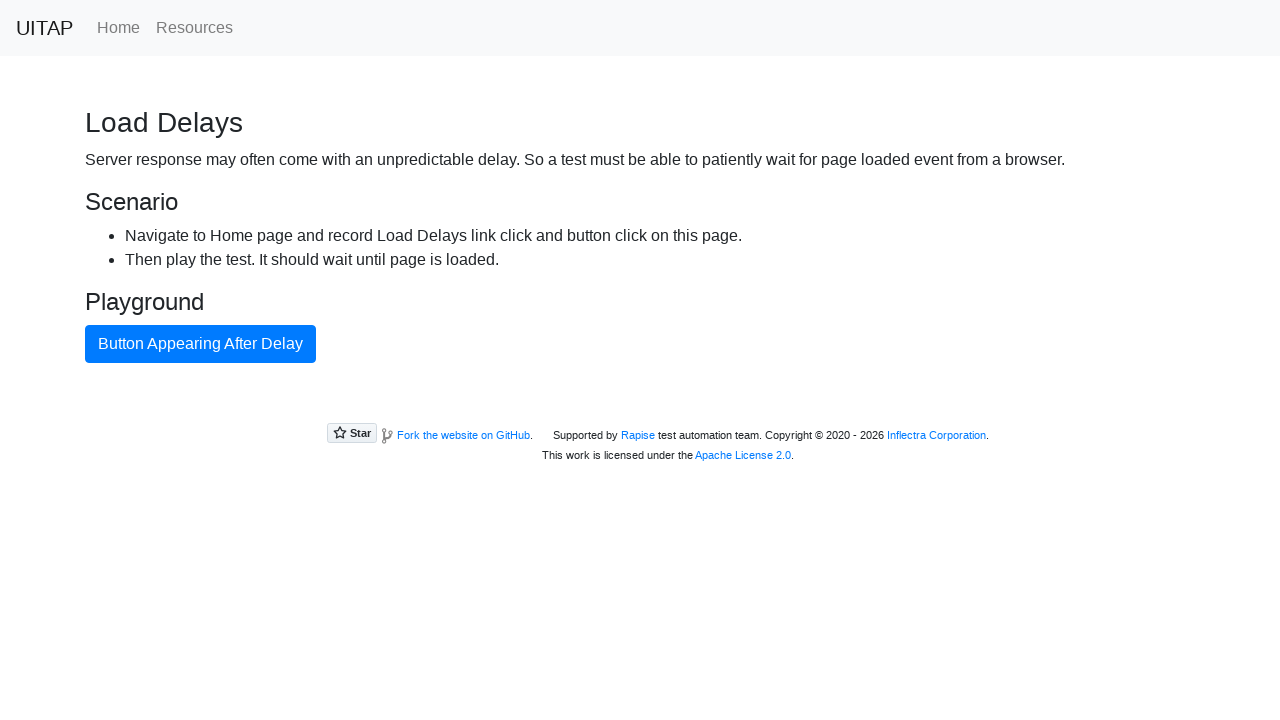

Button 'Button Appearing After Delay' became visible after delay
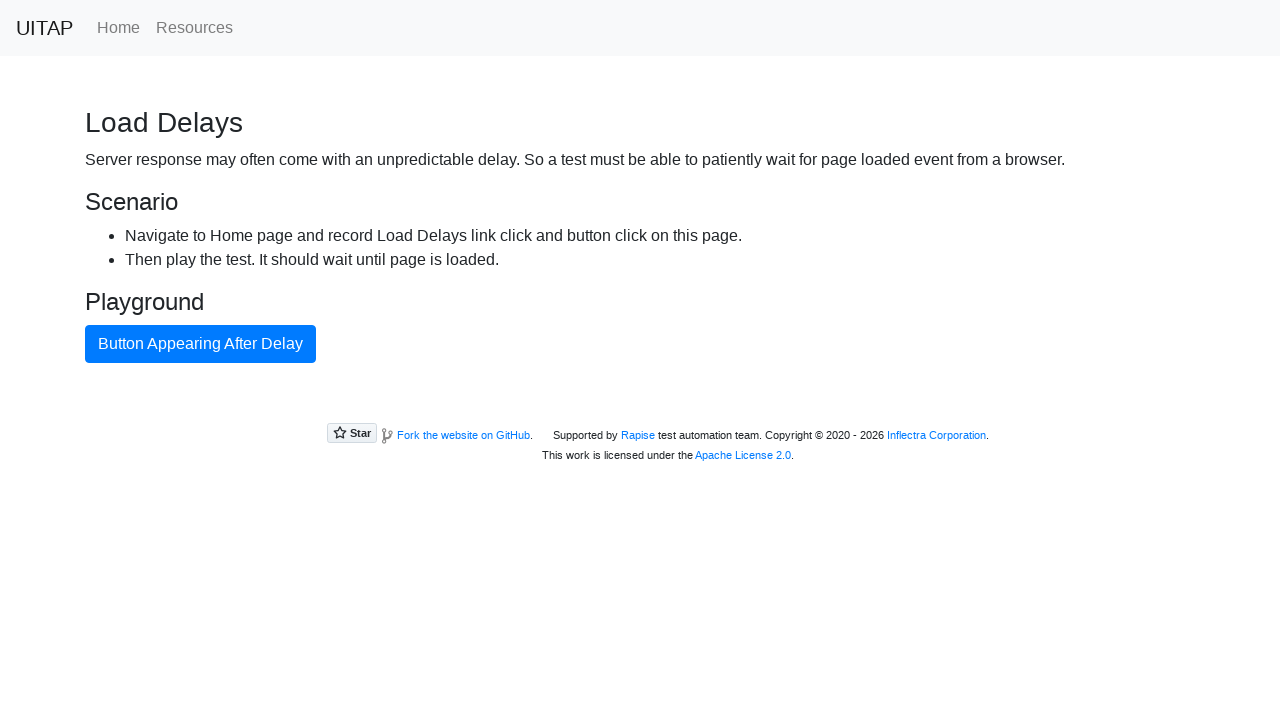

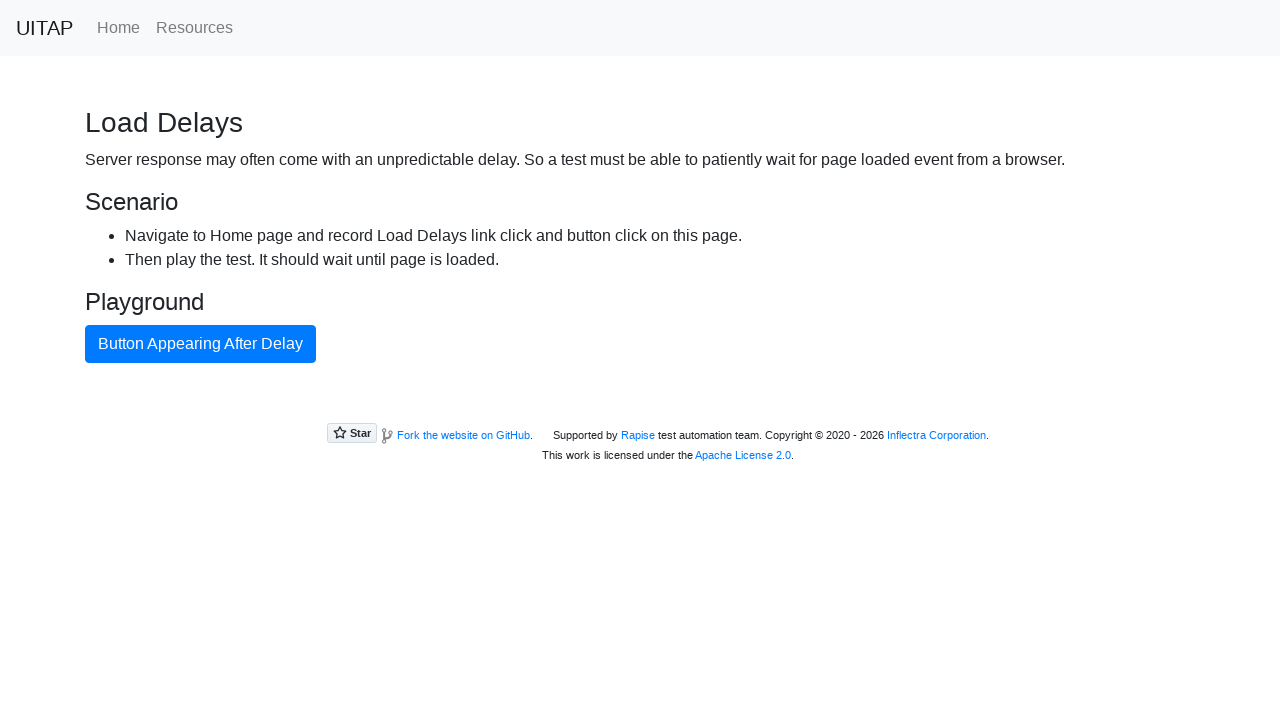